Solves a math captcha by extracting a value from an element attribute, calculating the result, and submitting the form with checkboxes

Starting URL: https://suninjuly.github.io/get_attribute.html

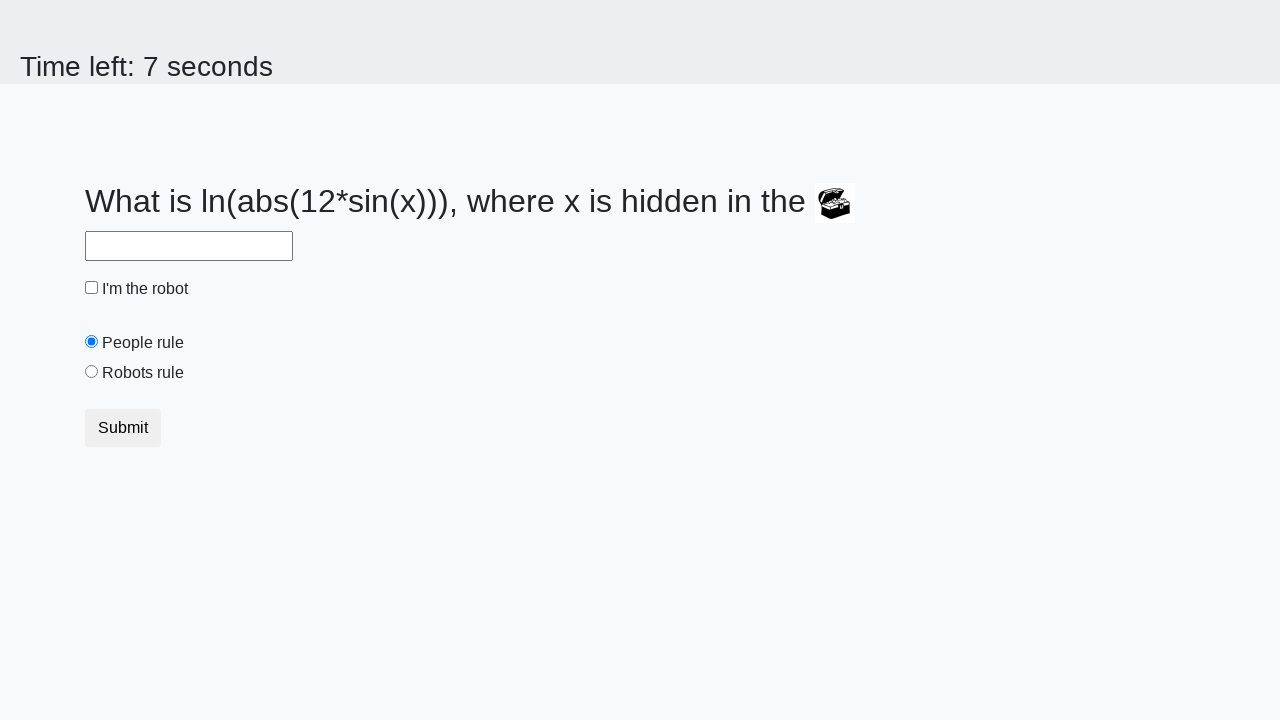

Extracted valuex attribute from treasure element
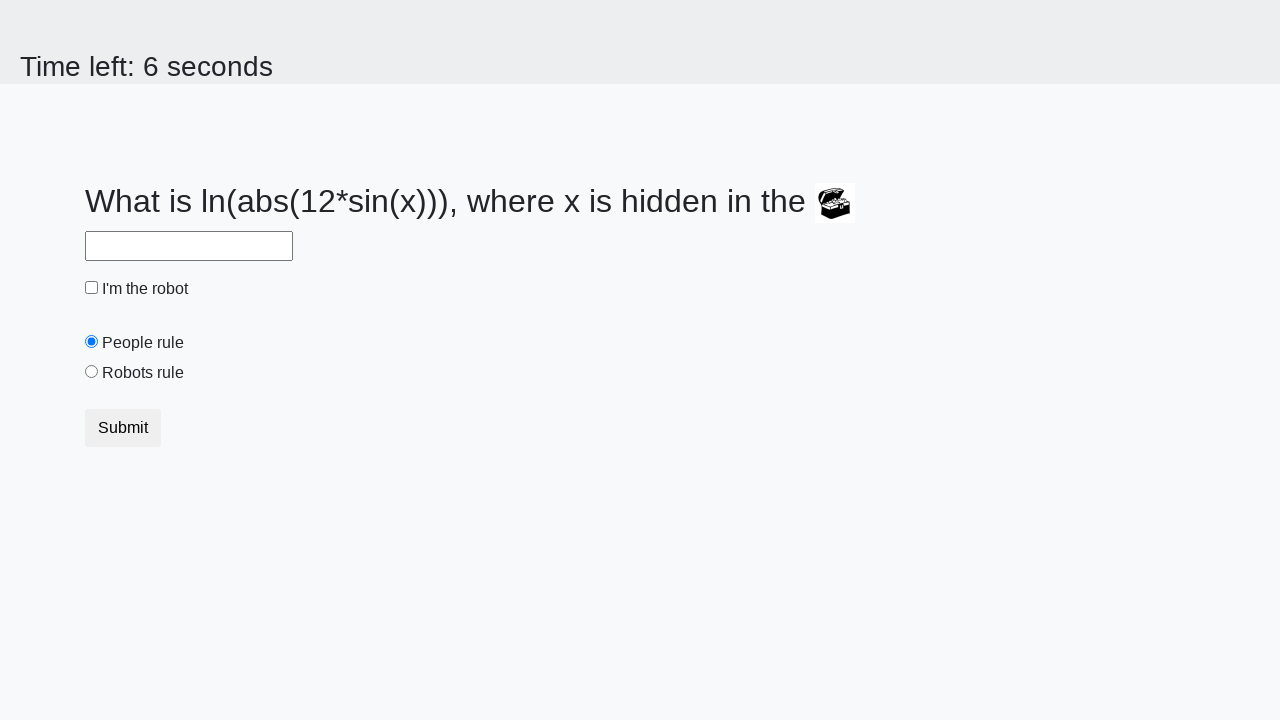

Calculated math captcha result using formula: log(abs(12*sin(x)))
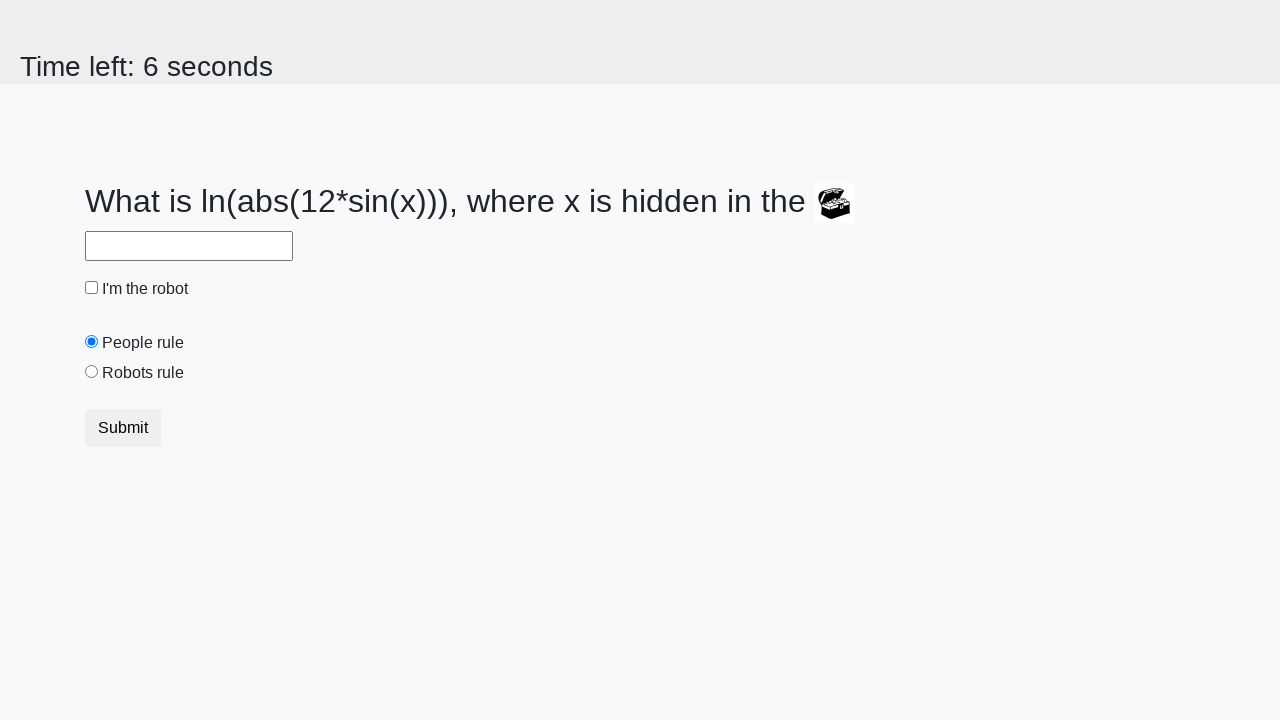

Filled answer field with calculated result on input[id="answer"]
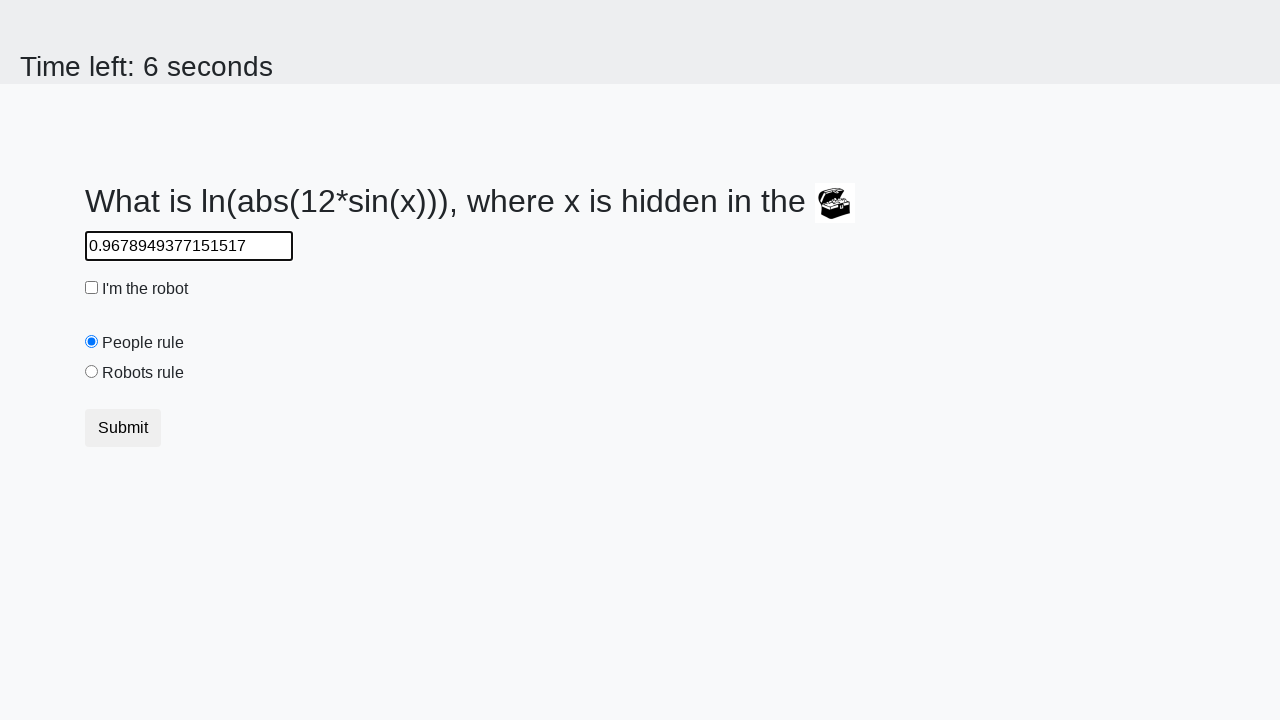

Clicked robot checkbox at (92, 288) on input[id="robotCheckbox"]
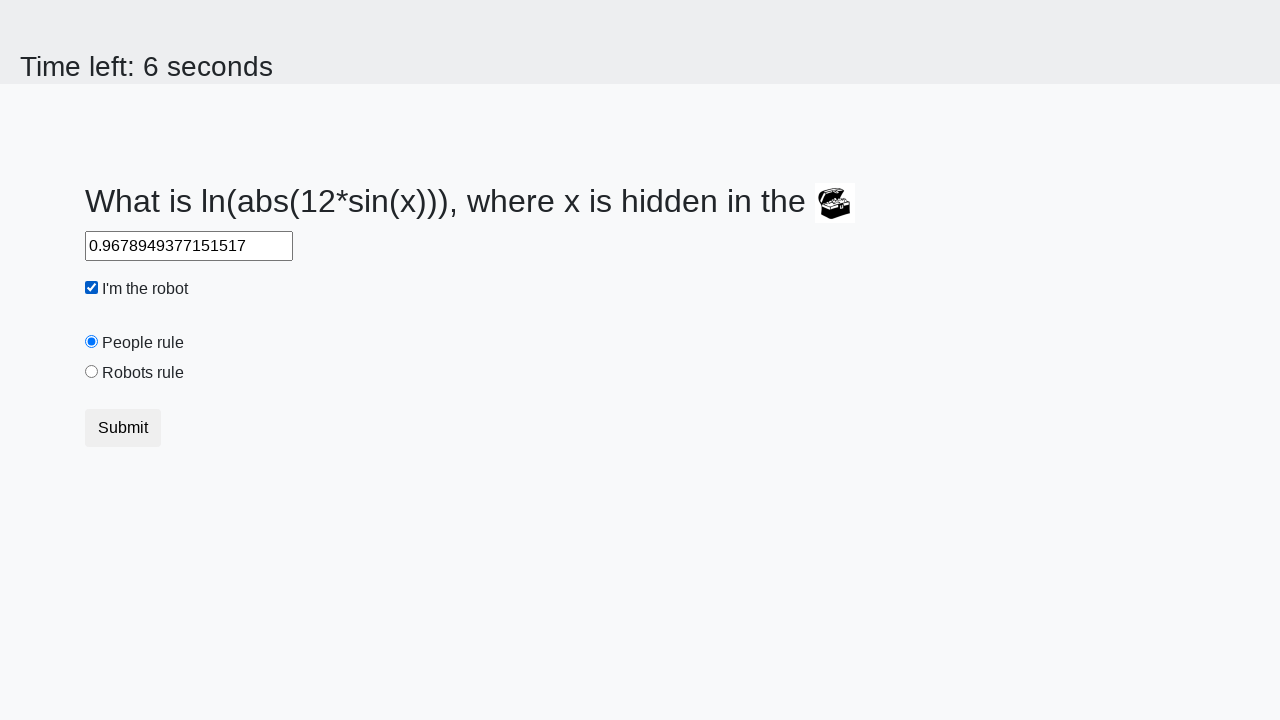

Clicked robots rule radio button at (92, 372) on input[id="robotsRule"]
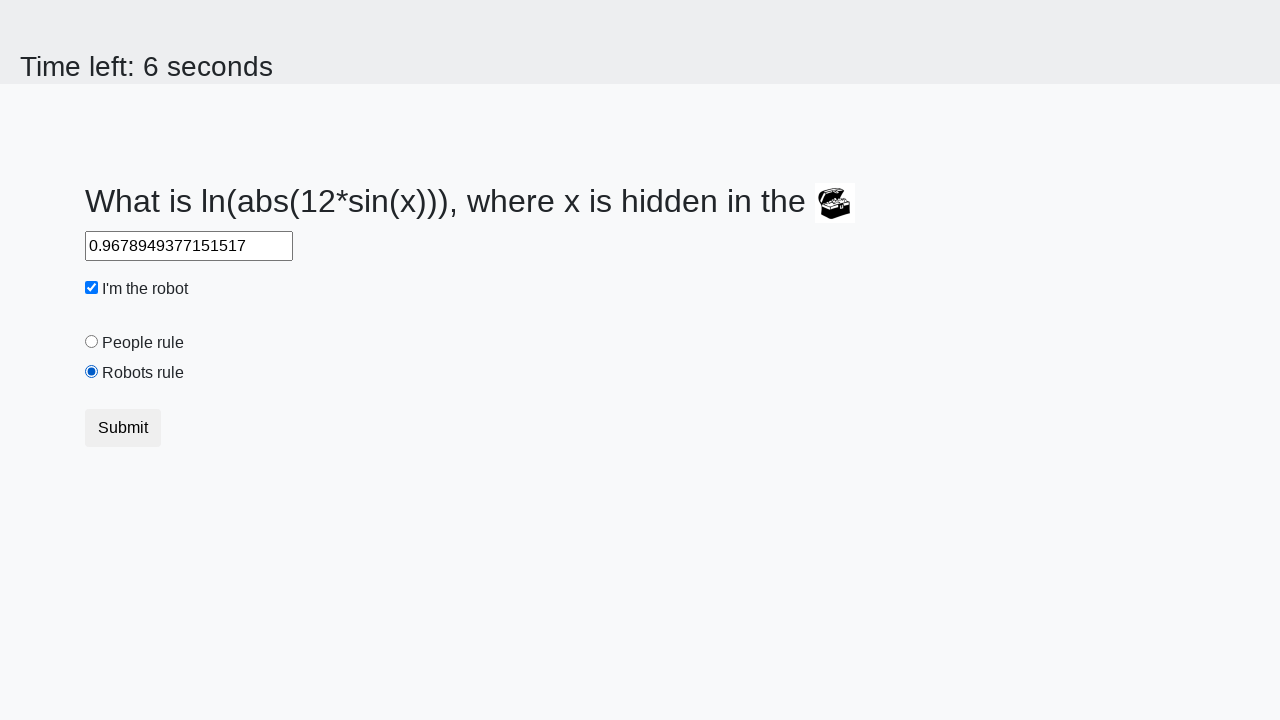

Submitted the form at (123, 428) on button[type="submit"]
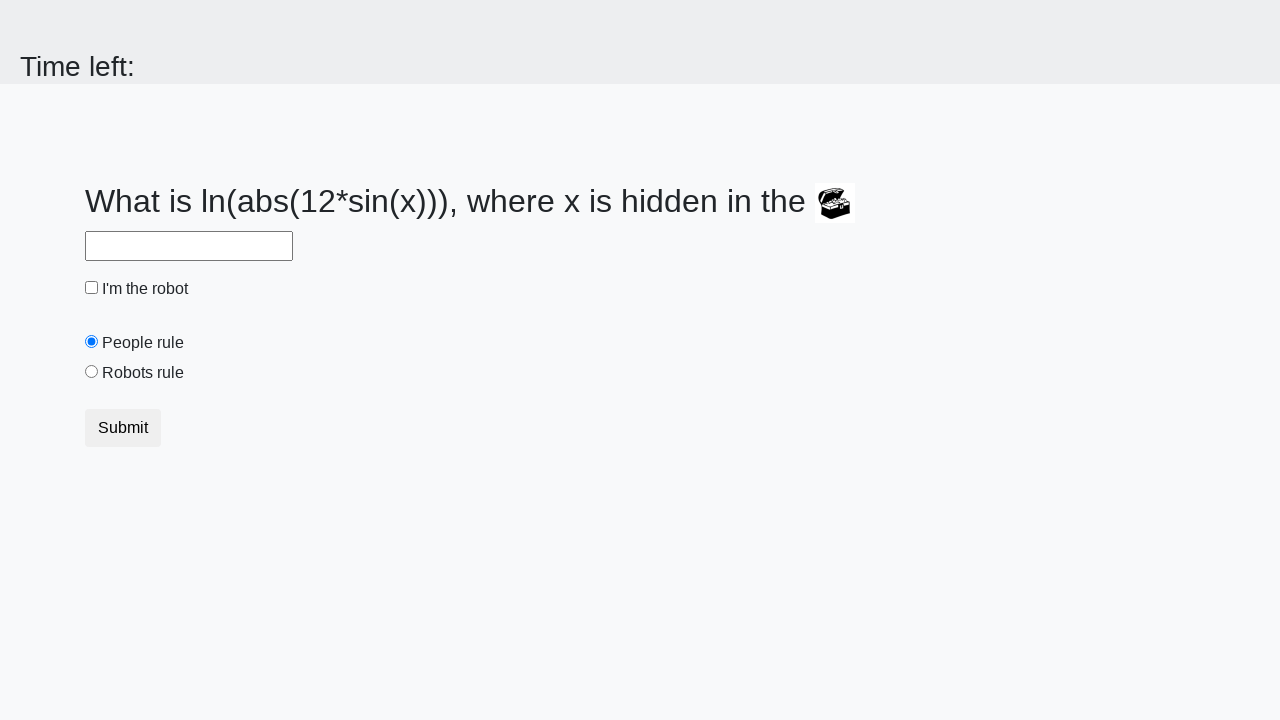

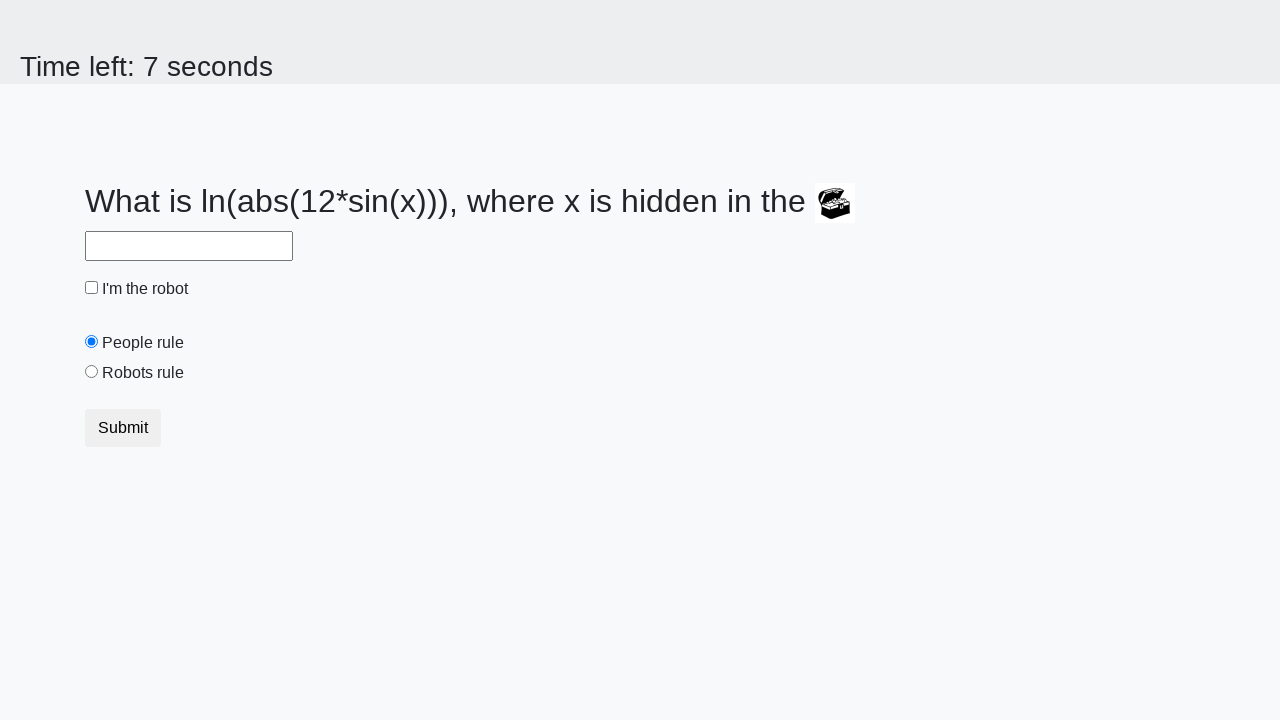